Tests mouse hover interaction by moving the mouse to the center of a specific element on a Selenium demo page

Starting URL: https://www.selenium.dev/selenium/web/mouse_interaction.html

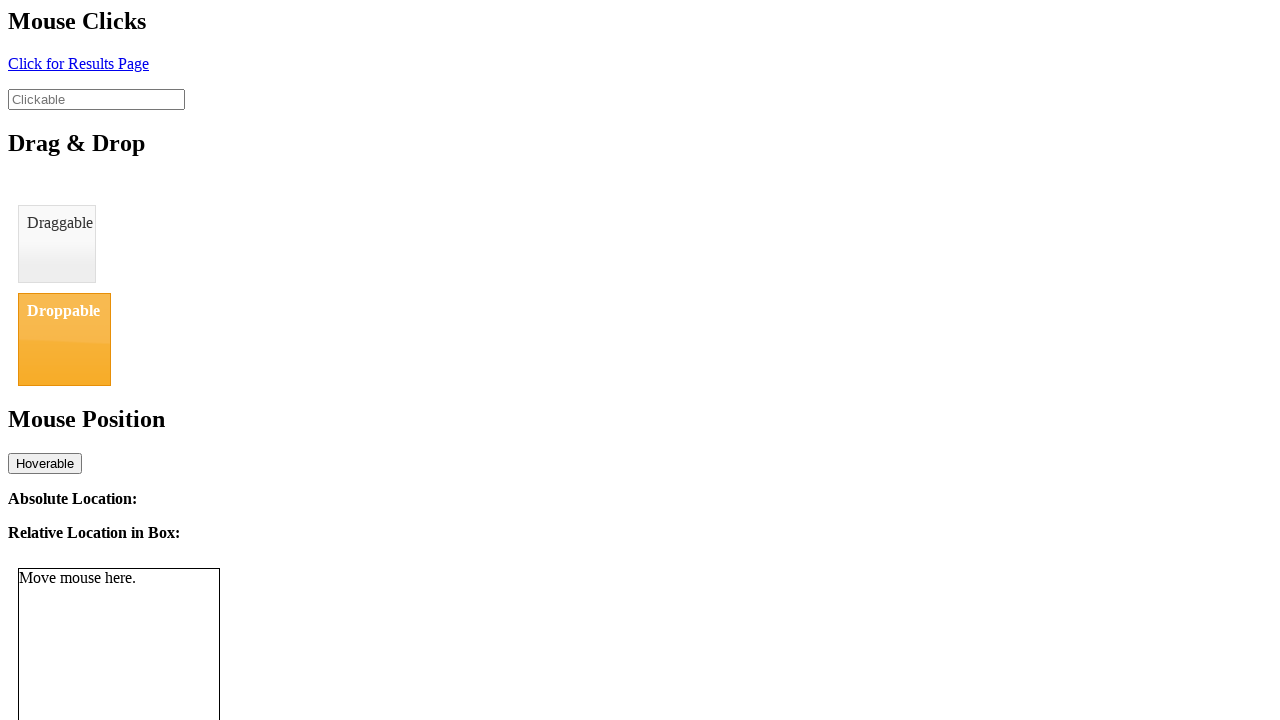

Located the hover element with id 'hover'
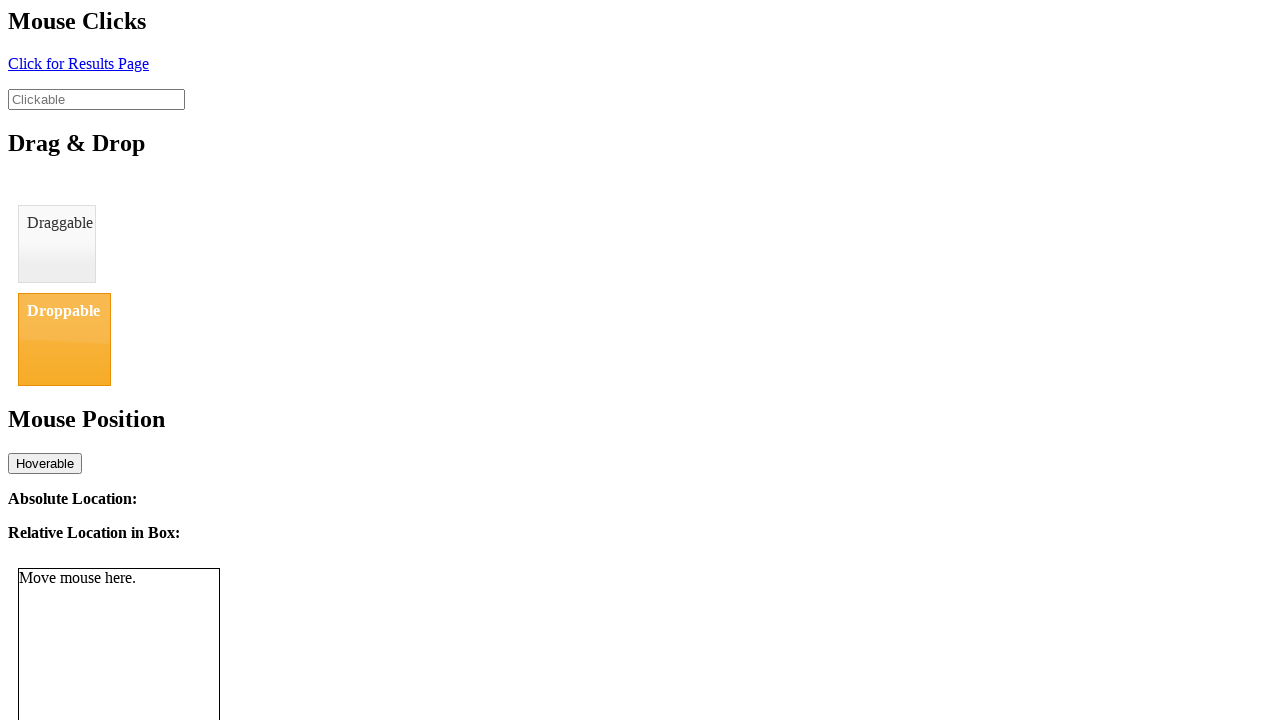

Retrieved bounding box of the hover element
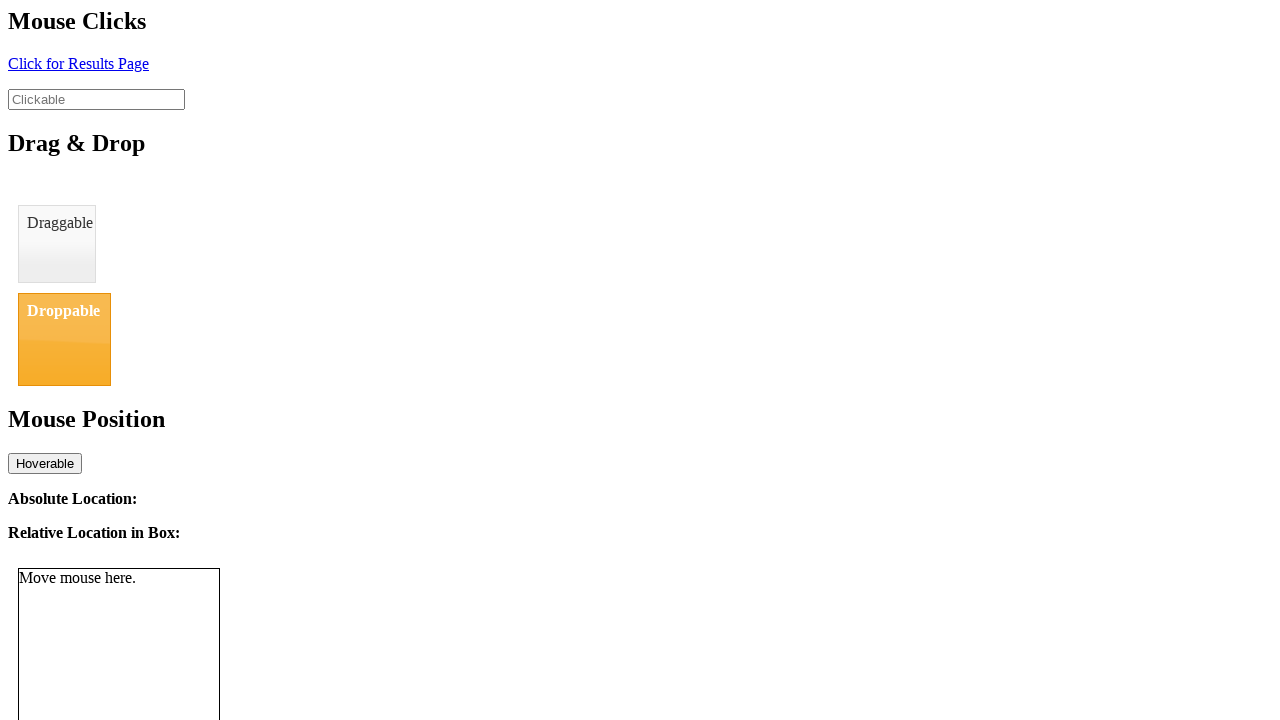

Moved mouse to the center of the hover element at (45, 463)
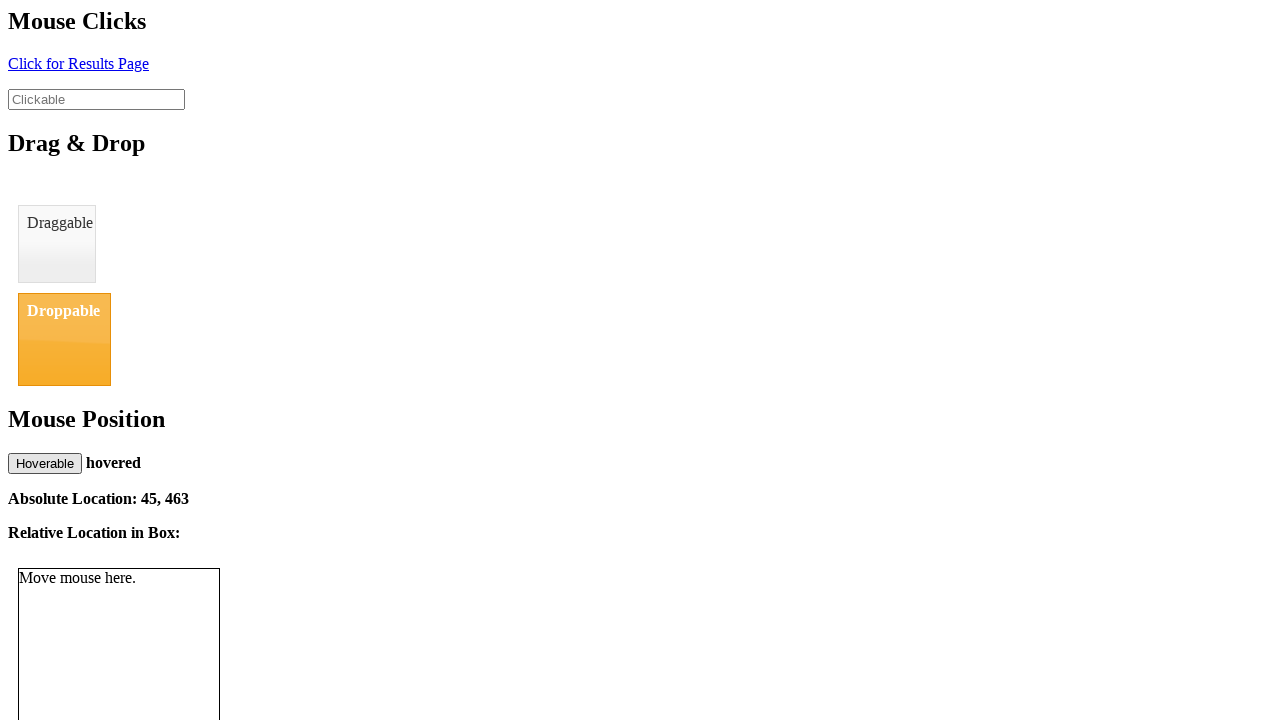

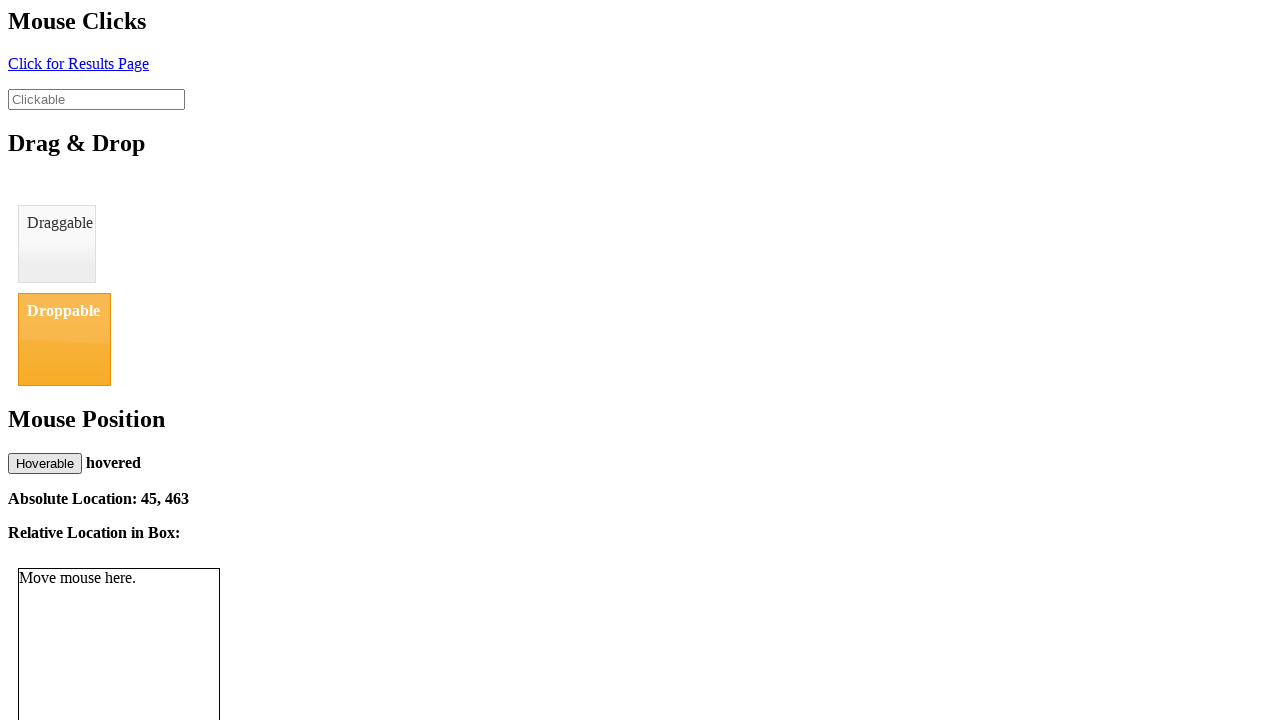